Tests infinite scroll functionality on a quotes website by scrolling down to trigger dynamic content loading and verifying that new quote elements appear.

Starting URL: http://quotes.toscrape.com/scroll

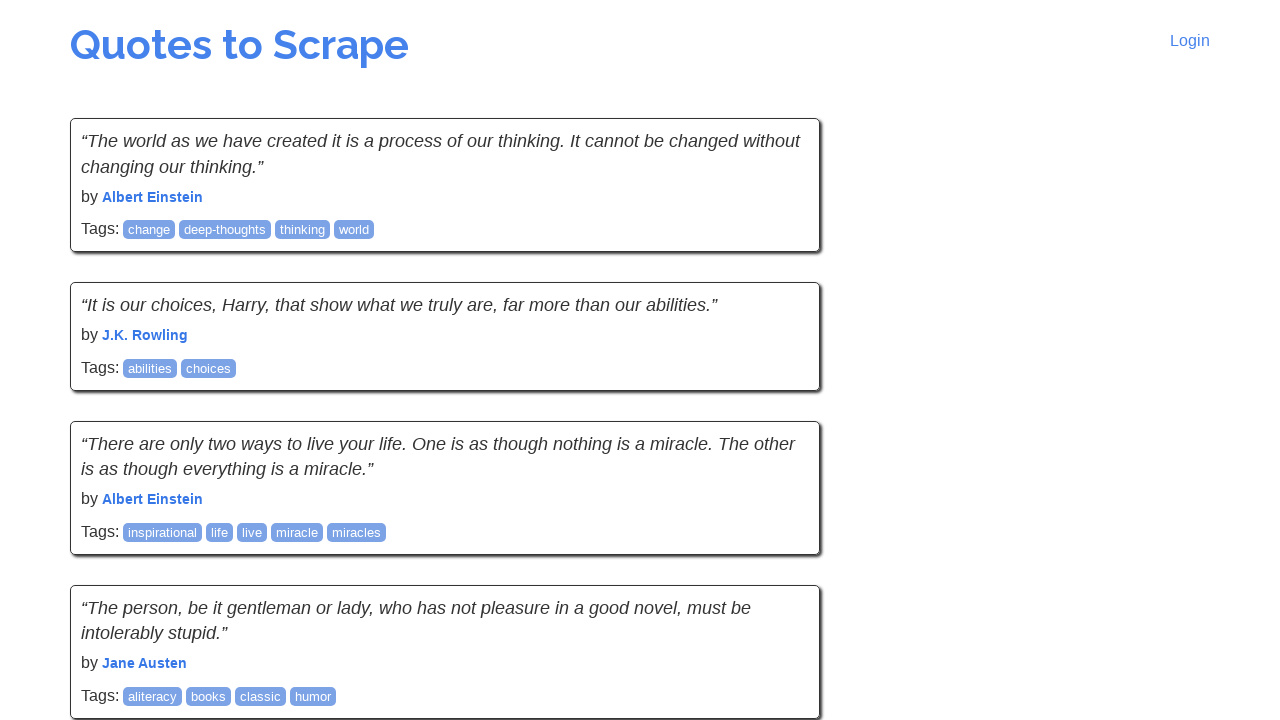

Initial quote elements loaded and visible
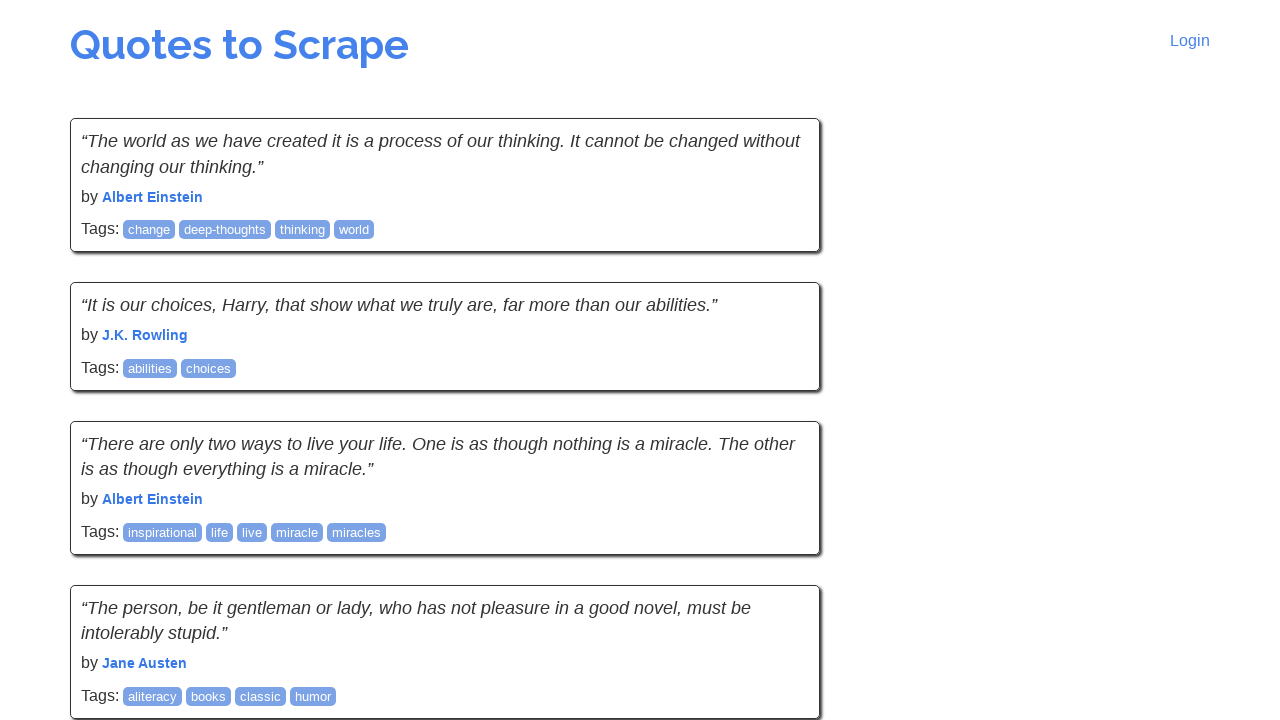

Counted initial quotes: 10 quotes found
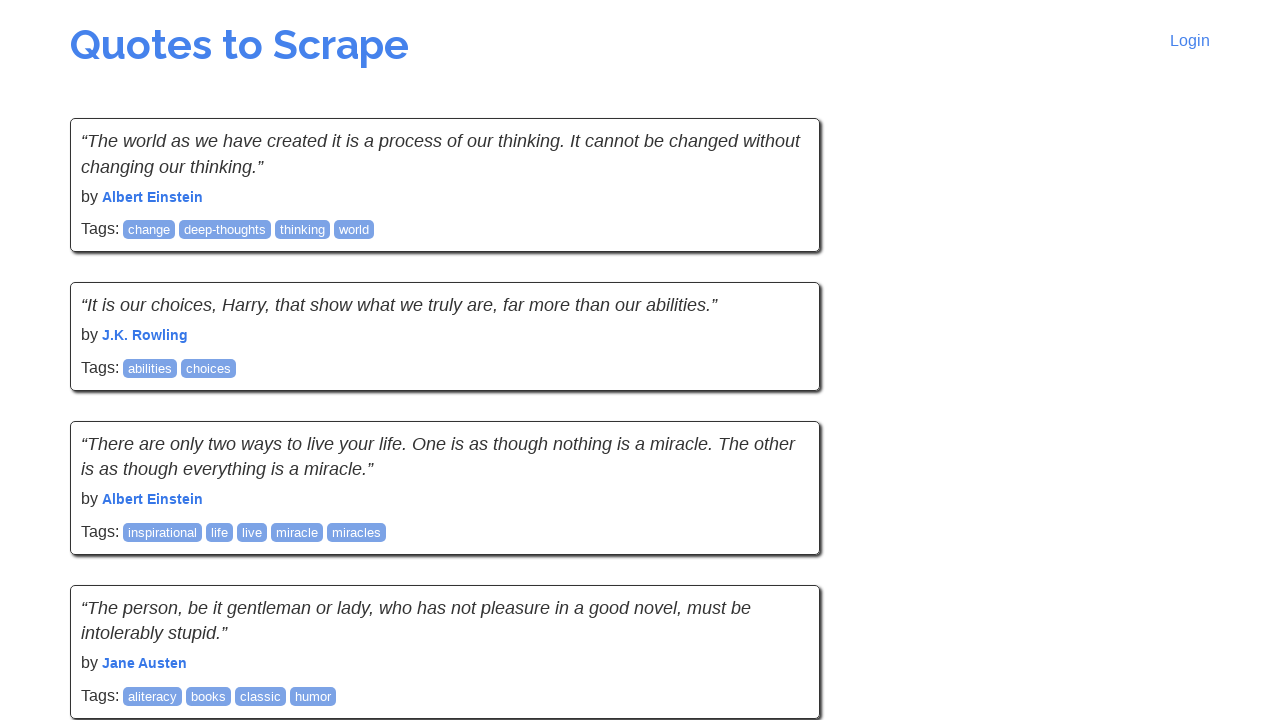

Scrolled to bottom of page to trigger infinite scroll loading
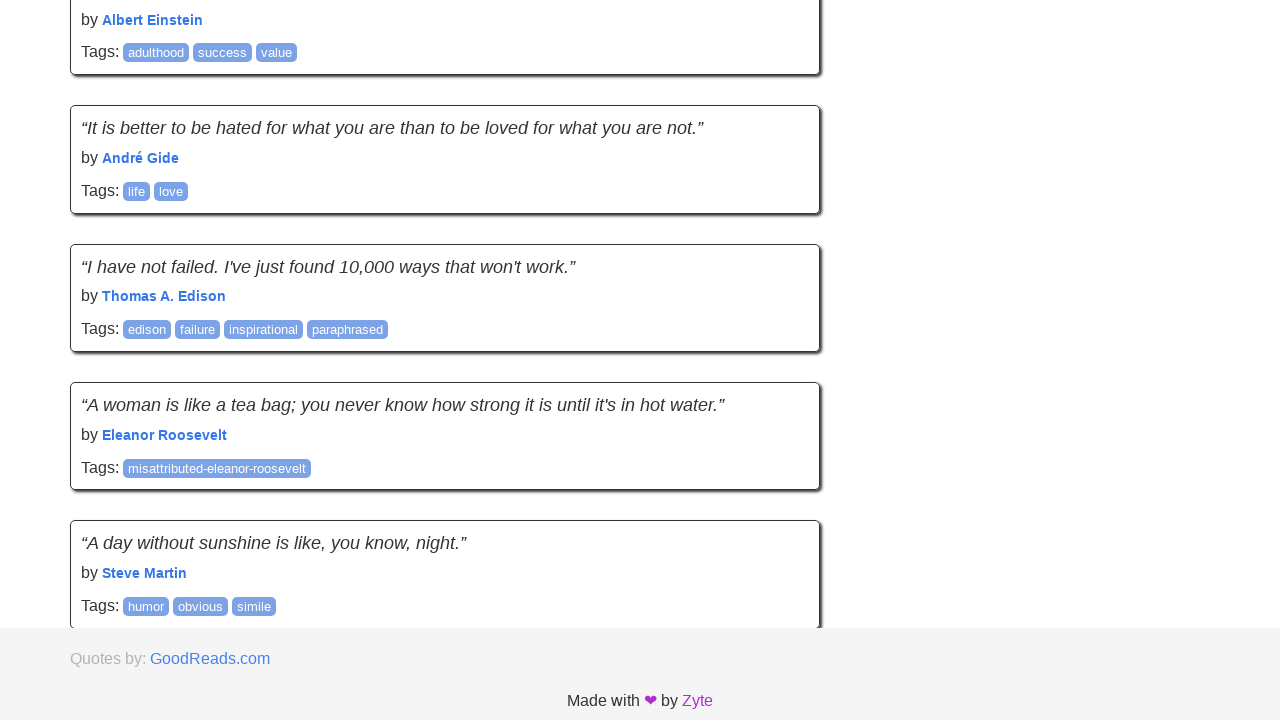

Waited 2 seconds for new content to load after first scroll
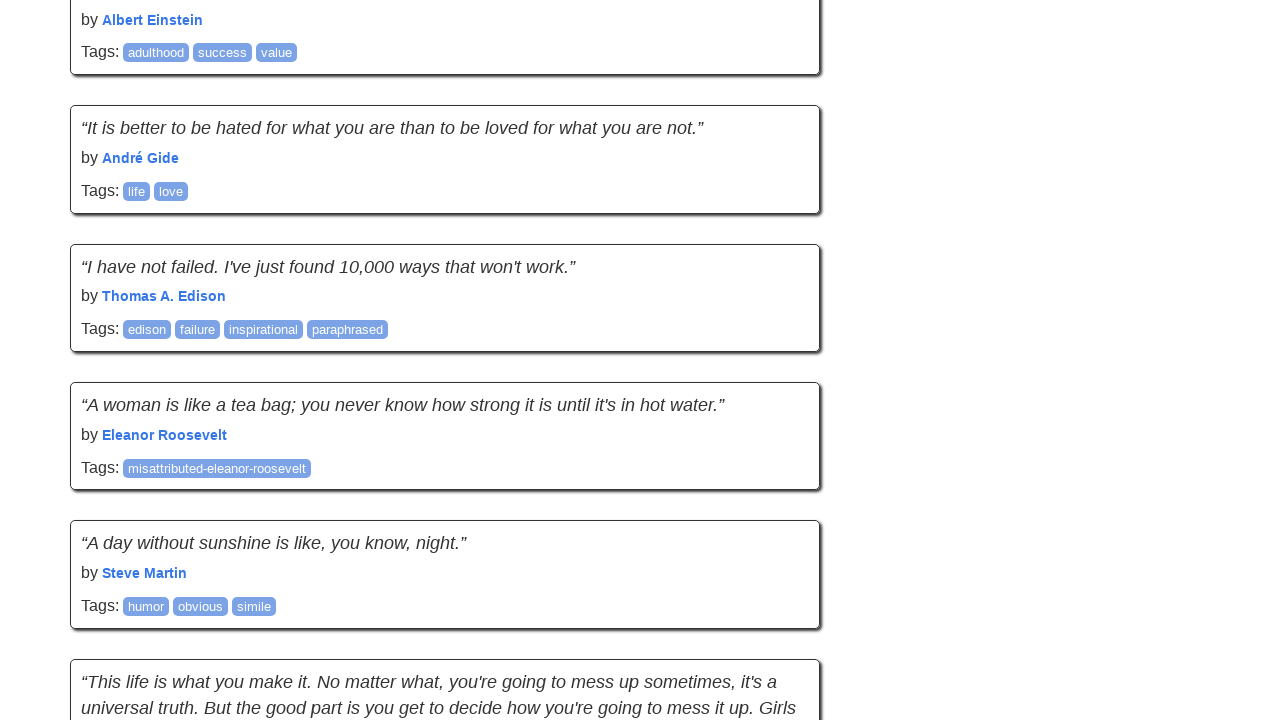

Scrolled to bottom again to trigger additional content loading
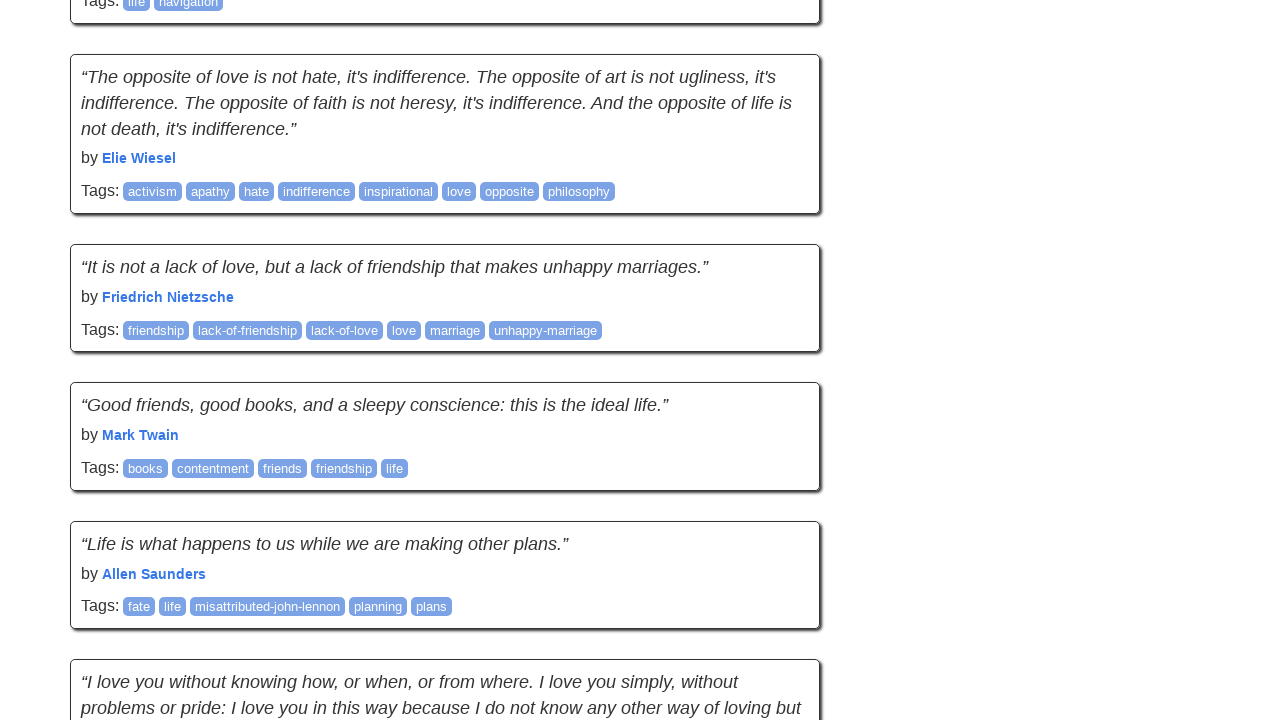

Waited 2 seconds for additional content to load after second scroll
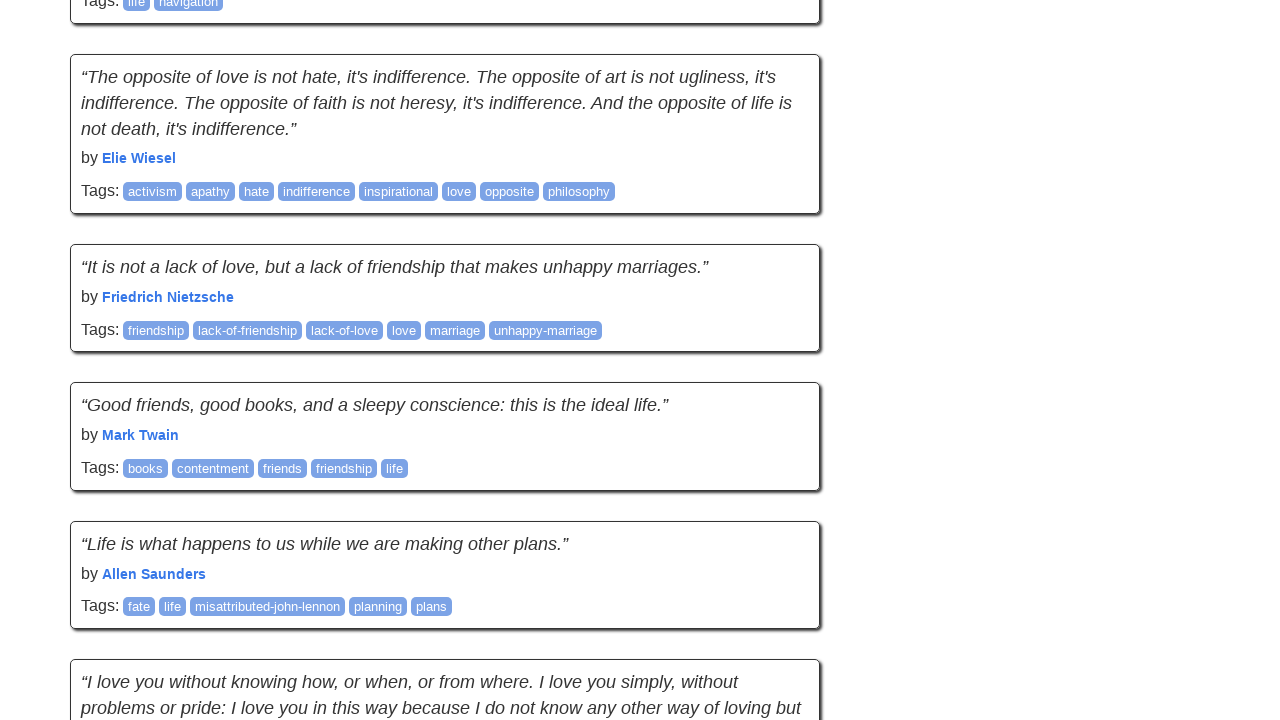

Confirmed quote elements are present after infinite scroll operations
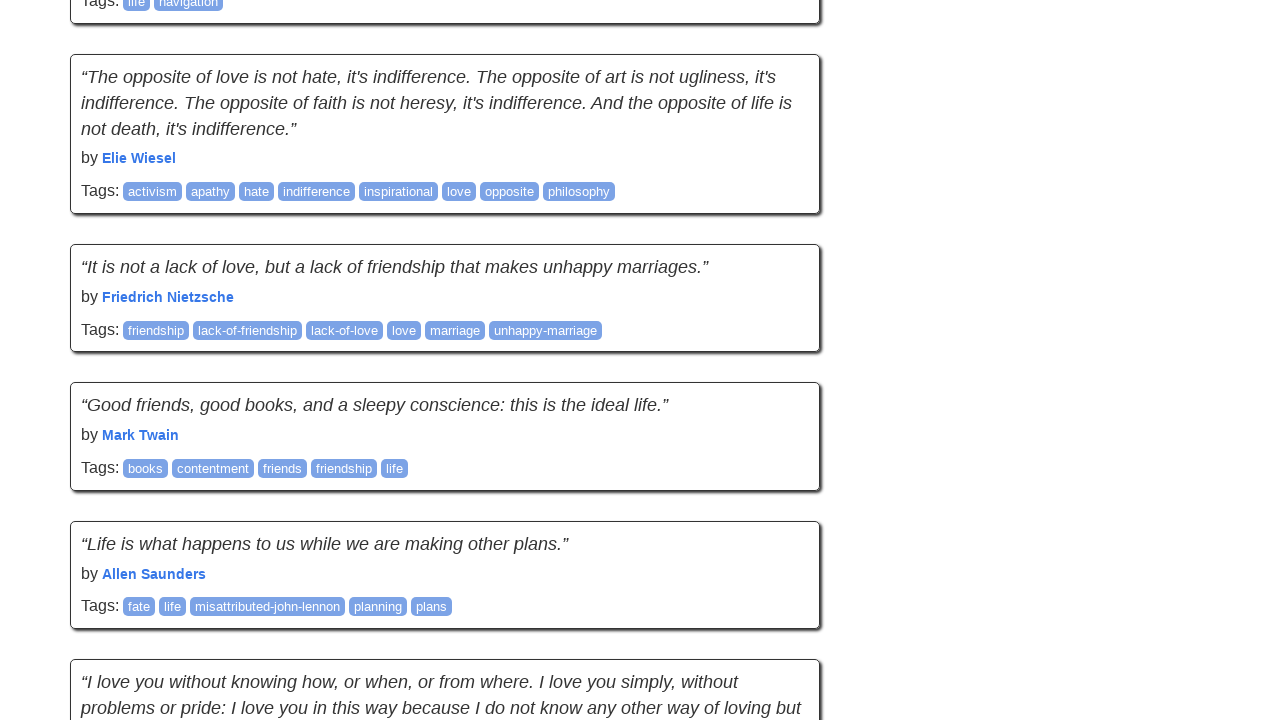

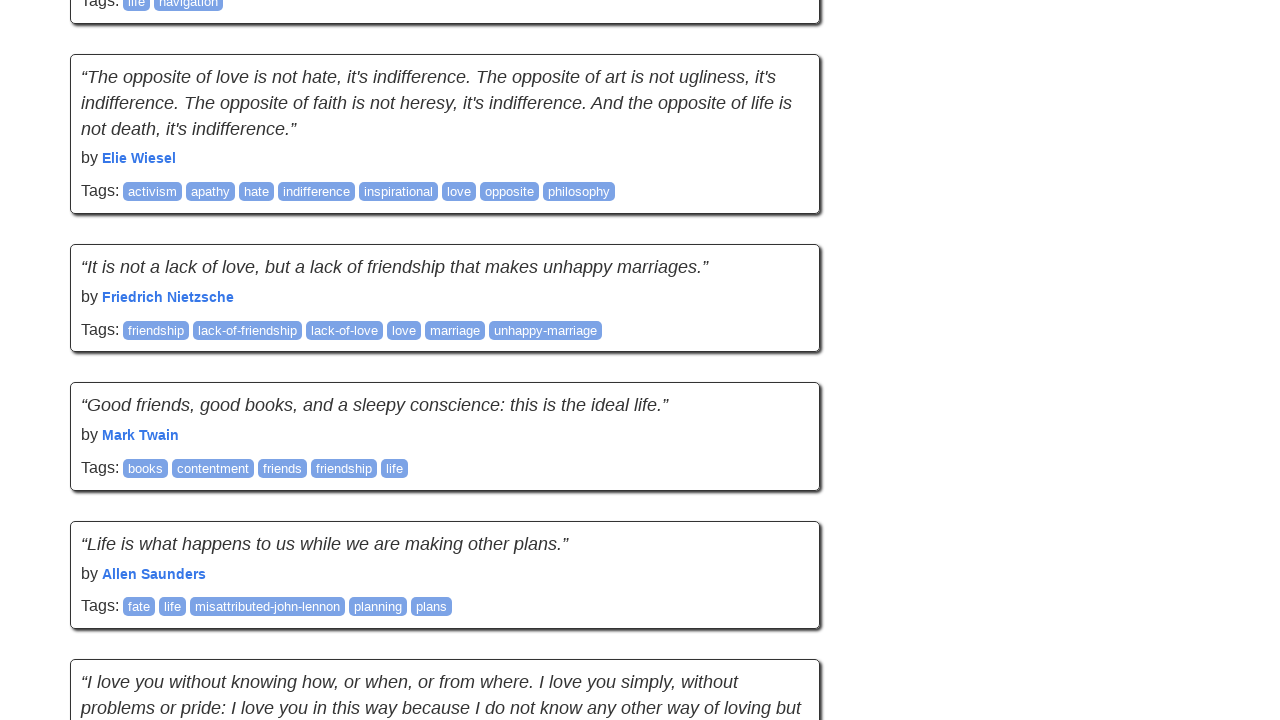